Tests the TodoMVC application by adding multiple todo items and then navigating between the Active and Completed filter views

Starting URL: https://demo.playwright.dev/todomvc/#/

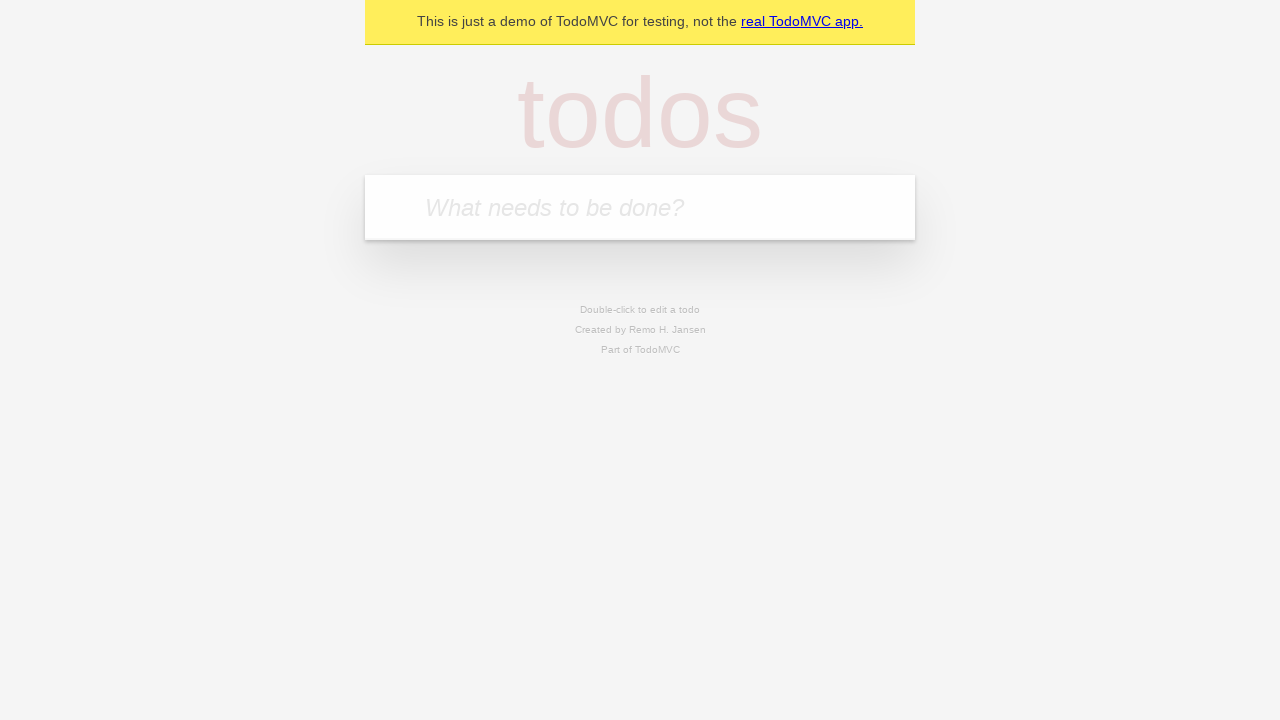

Clicked on the todo input field at (640, 207) on internal:attr=[placeholder="What needs to be done?"i]
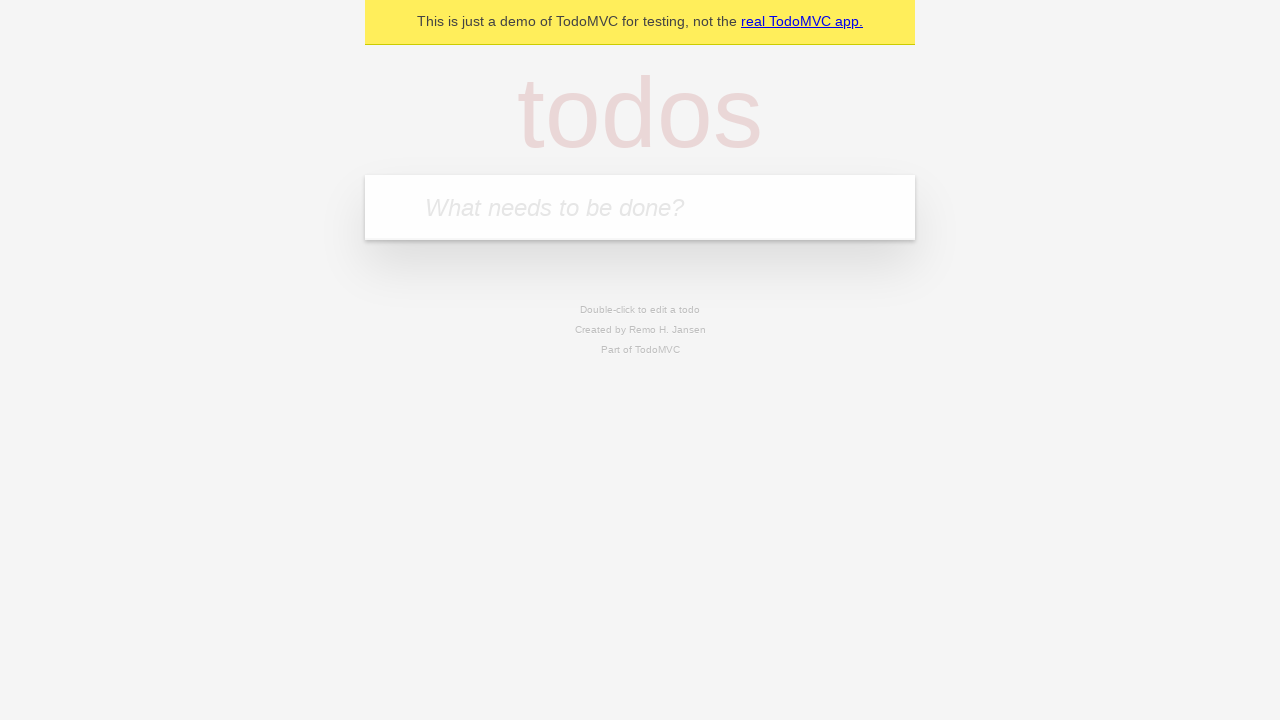

Filled input field with 'hi' on internal:attr=[placeholder="What needs to be done?"i]
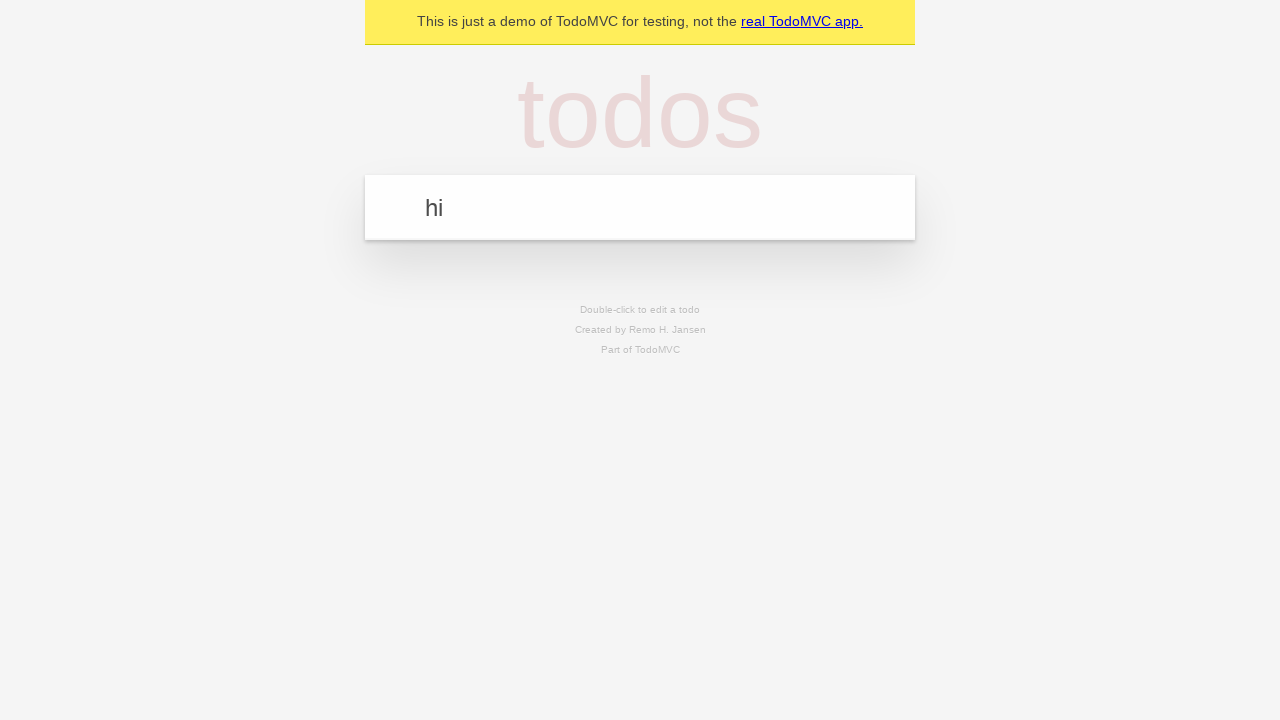

Pressed Enter to add first todo item 'hi' on internal:attr=[placeholder="What needs to be done?"i]
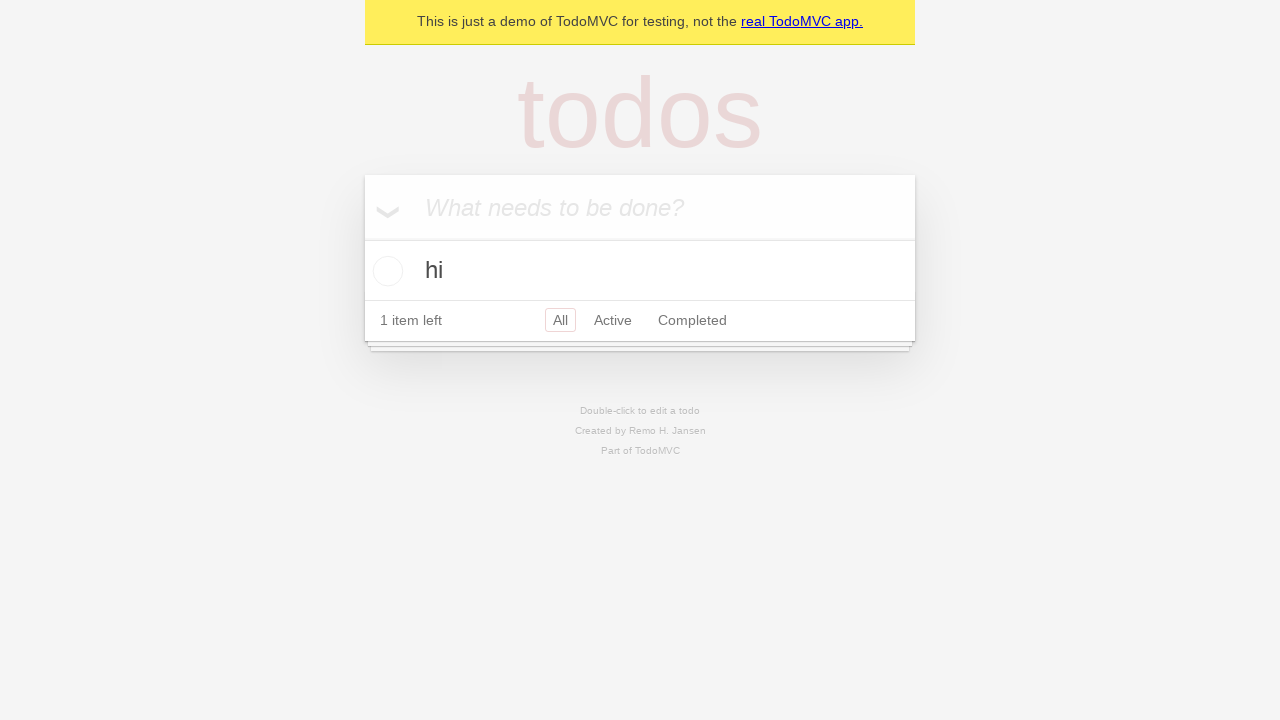

Filled input field with 'hello' on internal:attr=[placeholder="What needs to be done?"i]
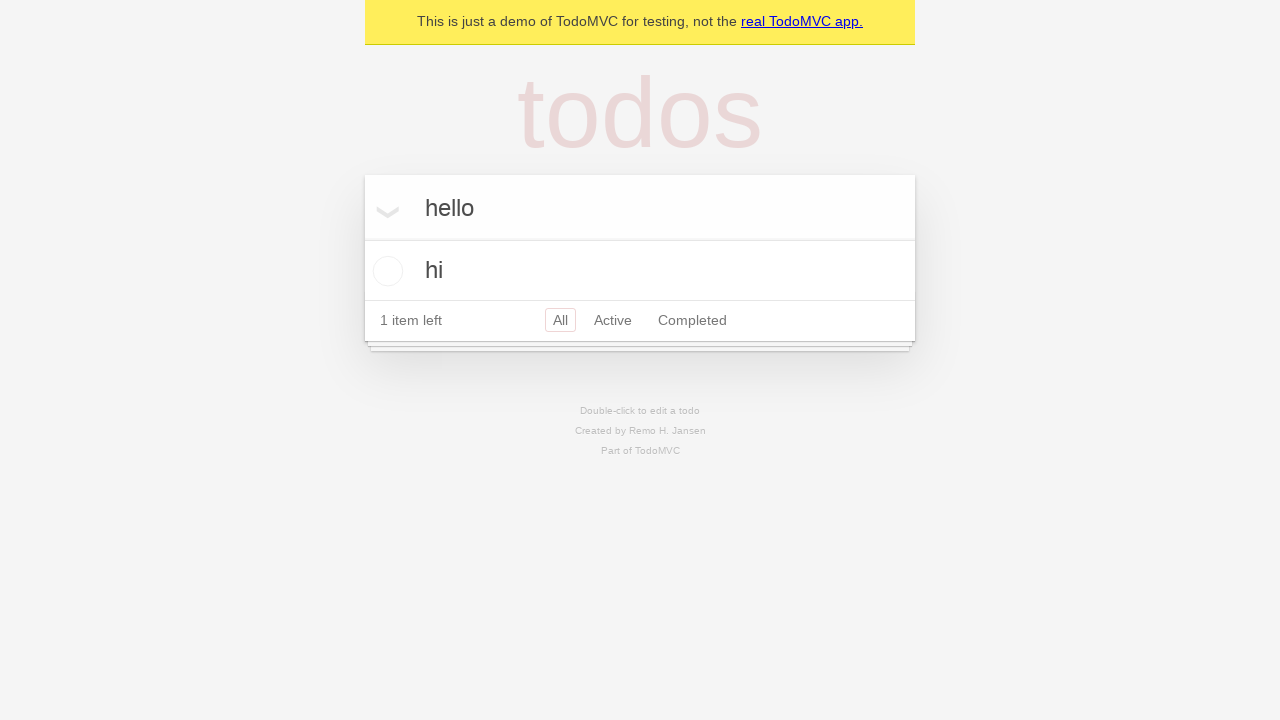

Pressed Enter to add second todo item 'hello' on internal:attr=[placeholder="What needs to be done?"i]
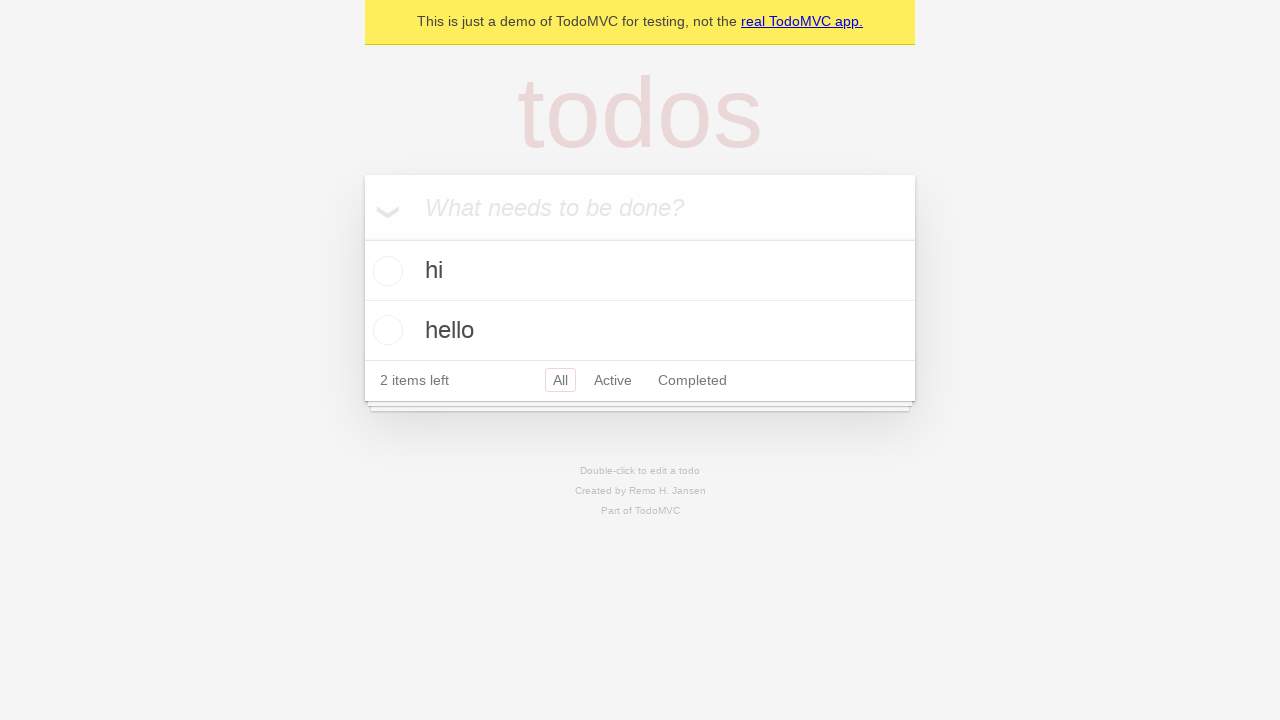

Pressed CapsLock on internal:attr=[placeholder="What needs to be done?"i]
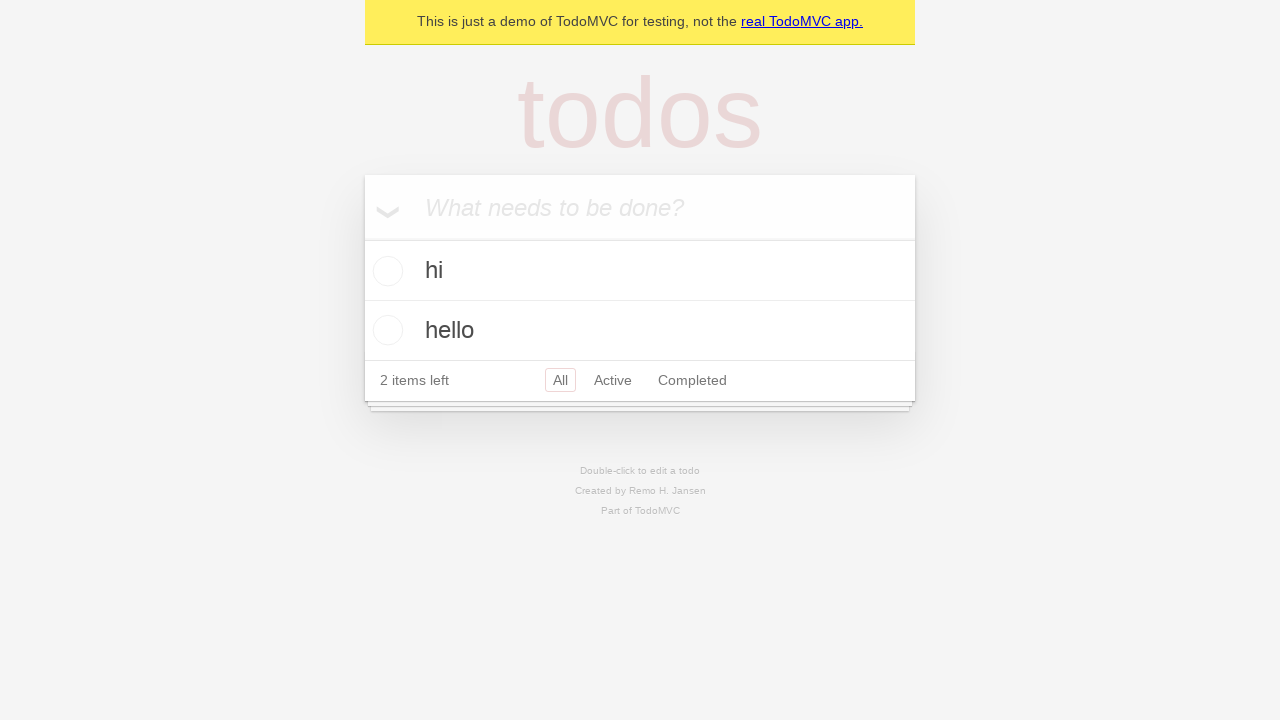

Filled input field with 'Hi' on internal:attr=[placeholder="What needs to be done?"i]
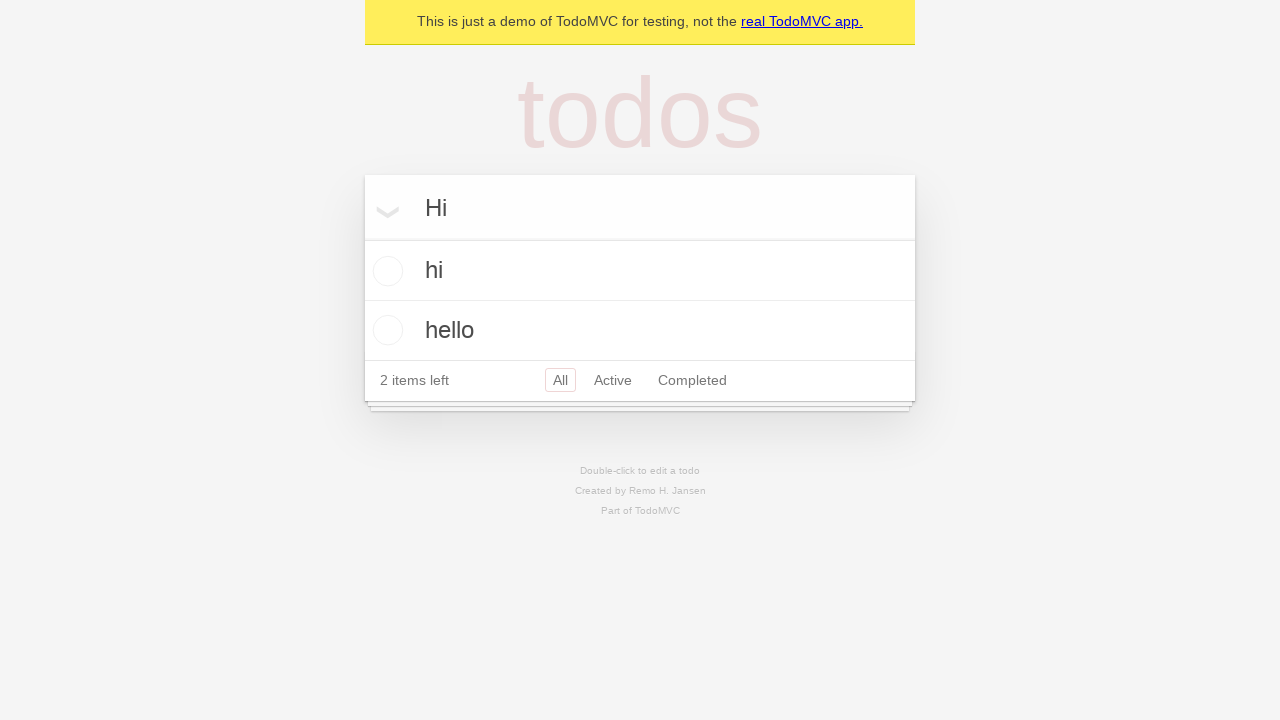

Pressed Enter to add third todo item 'Hi' on internal:attr=[placeholder="What needs to be done?"i]
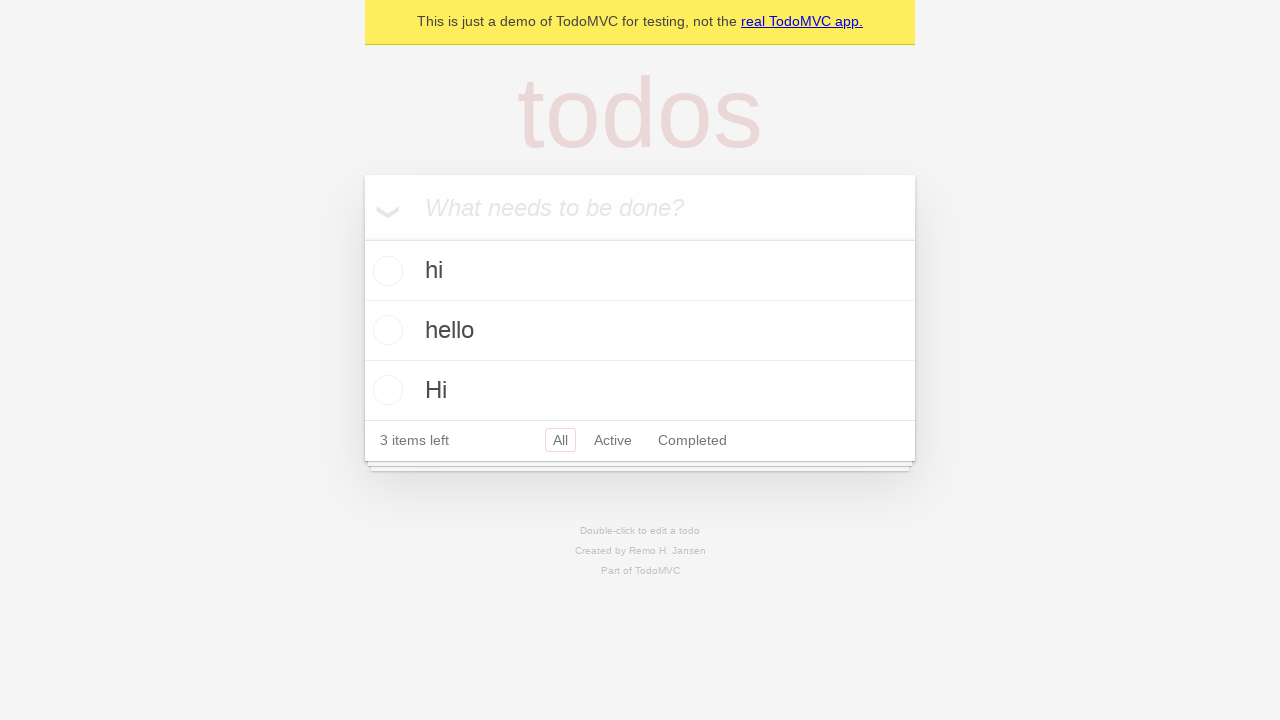

Clicked on Active filter to view active todo items at (613, 440) on internal:role=link[name="Active"i]
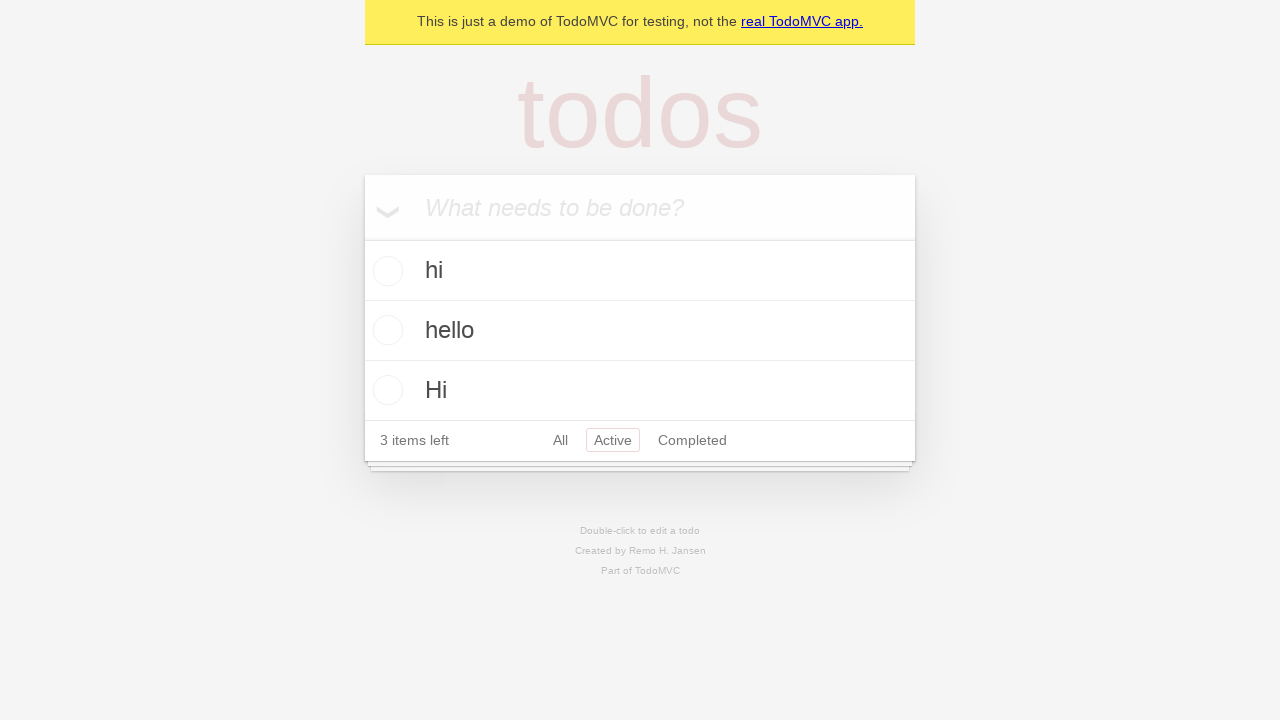

Clicked on Completed filter to view completed todo items at (692, 440) on internal:role=link[name="Completed"i]
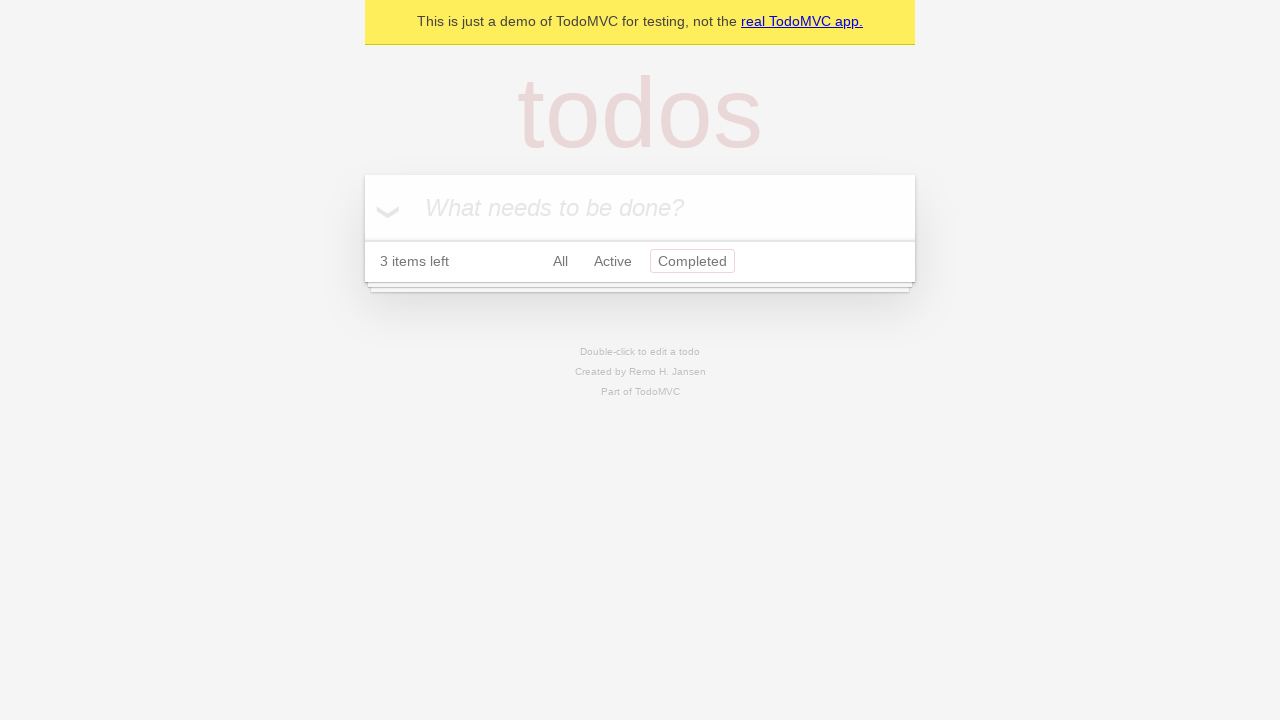

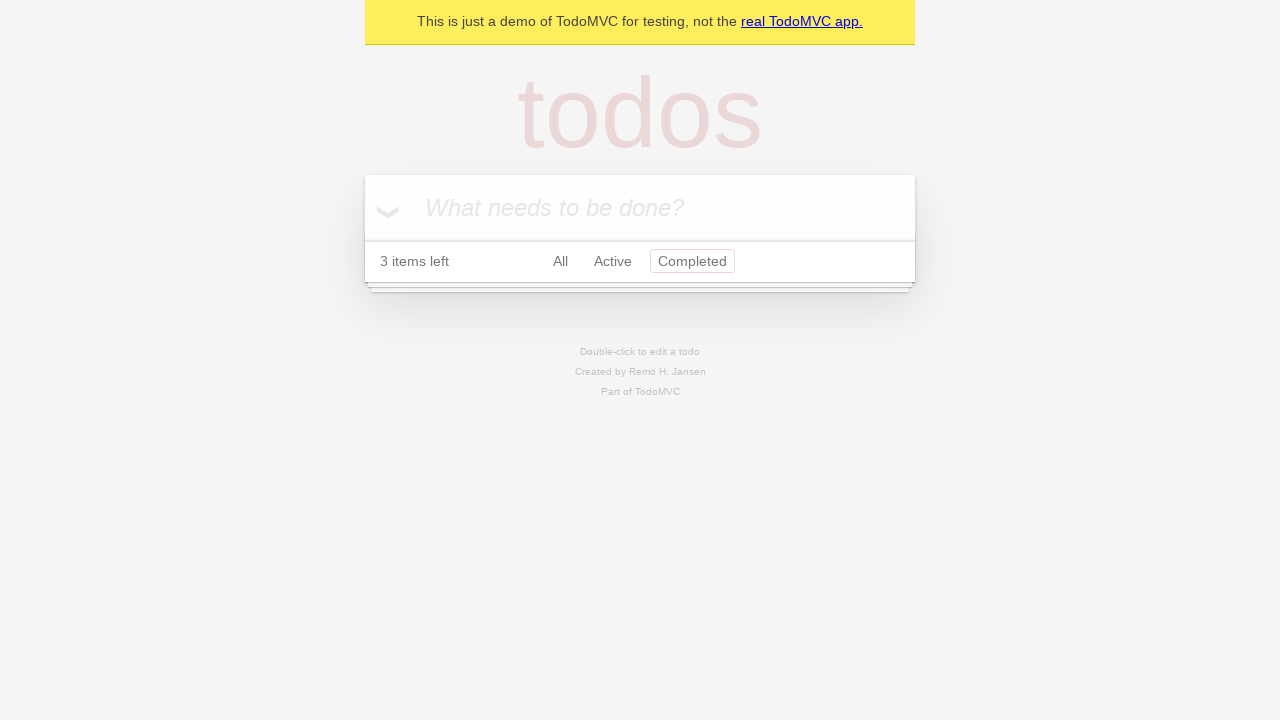